Tests an input field by entering numeric values, clearing the field, and entering new values to verify input functionality

Starting URL: http://the-internet.herokuapp.com/inputs

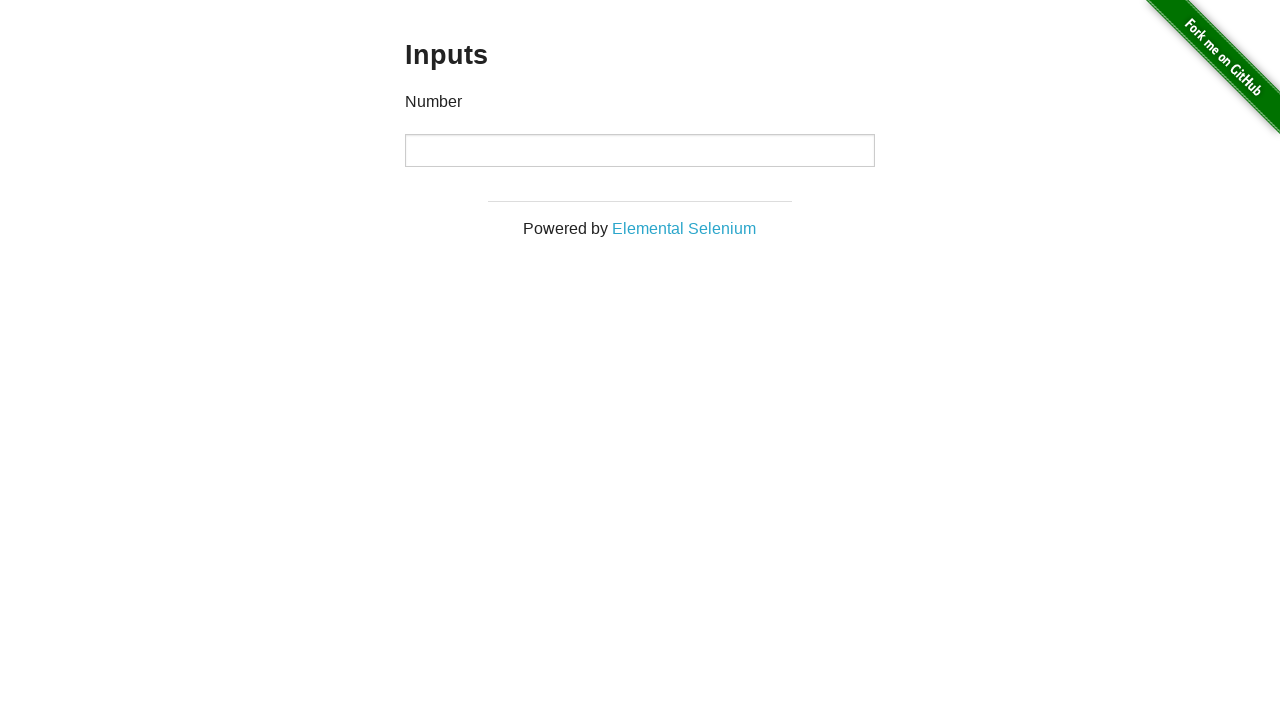

Entered numeric value '1000' into input field on input
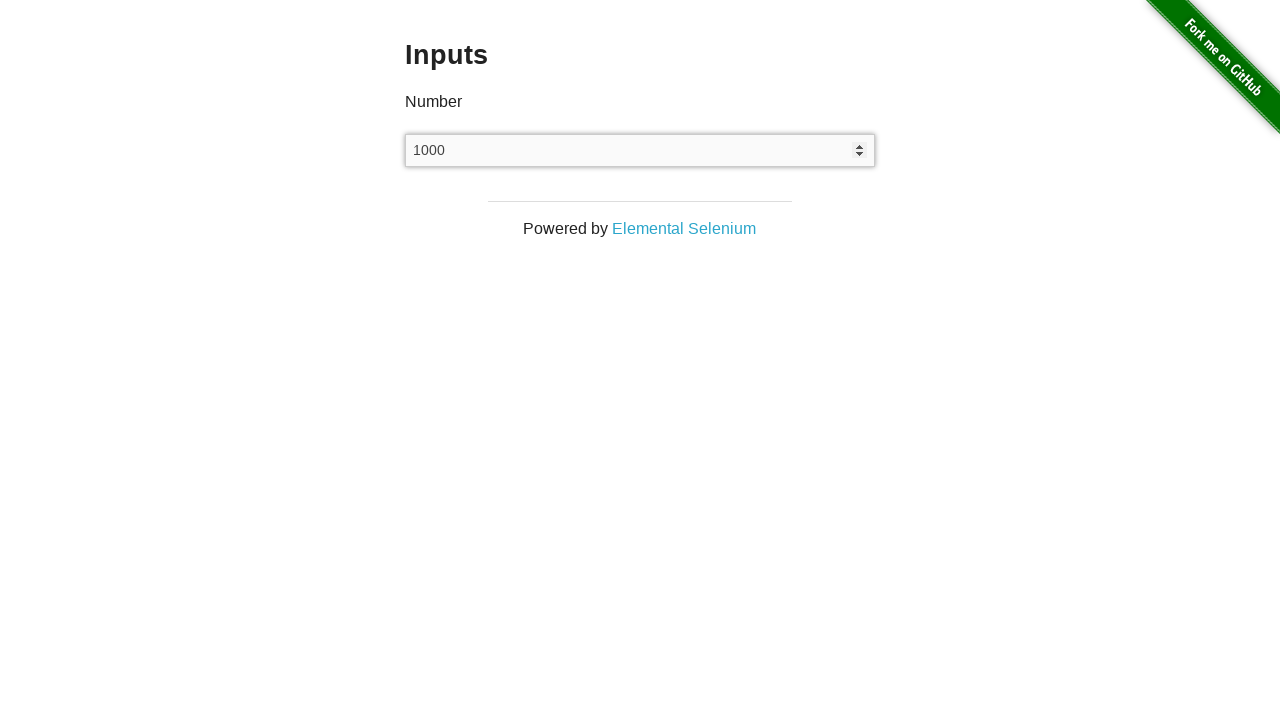

Cleared the input field on input
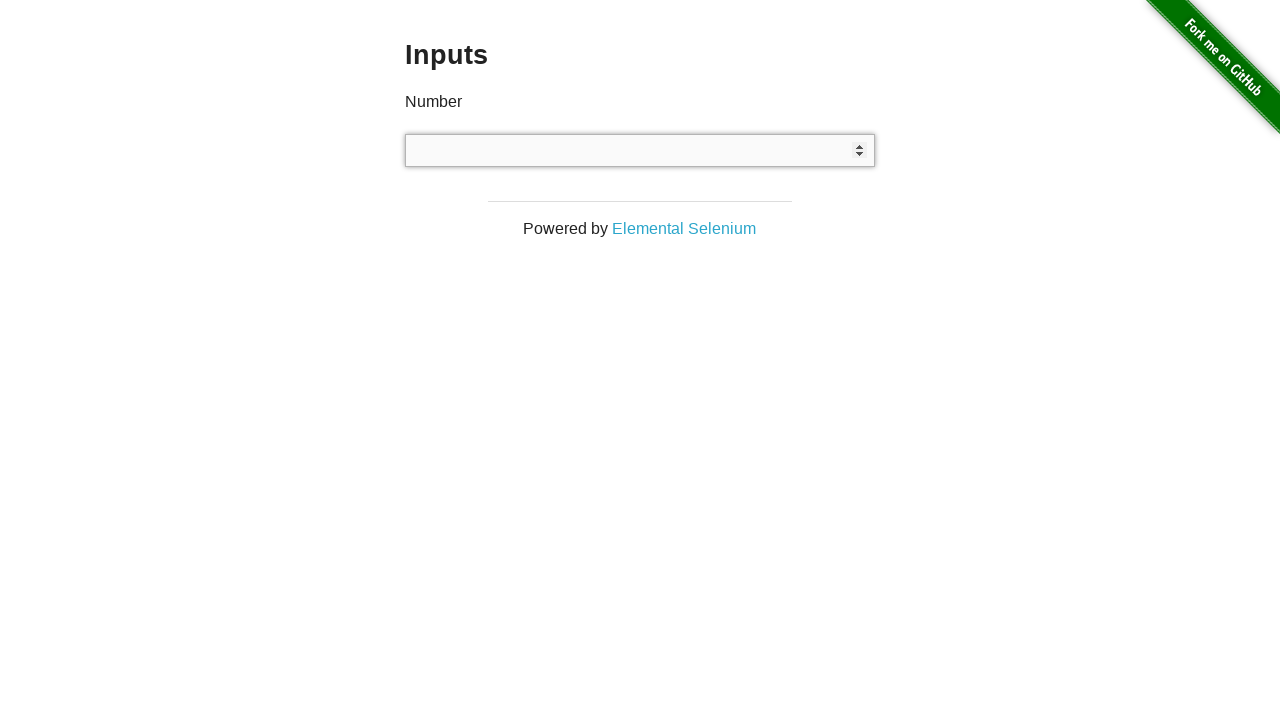

Entered numeric value '999' into input field on input
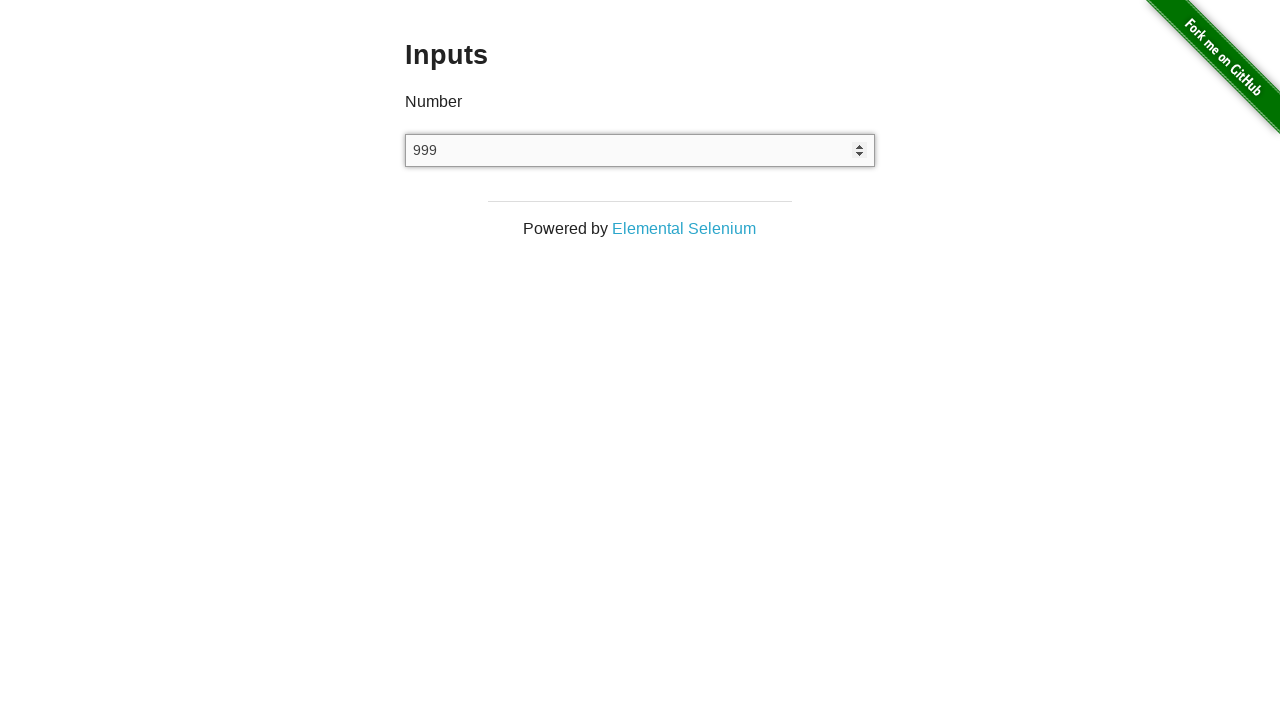

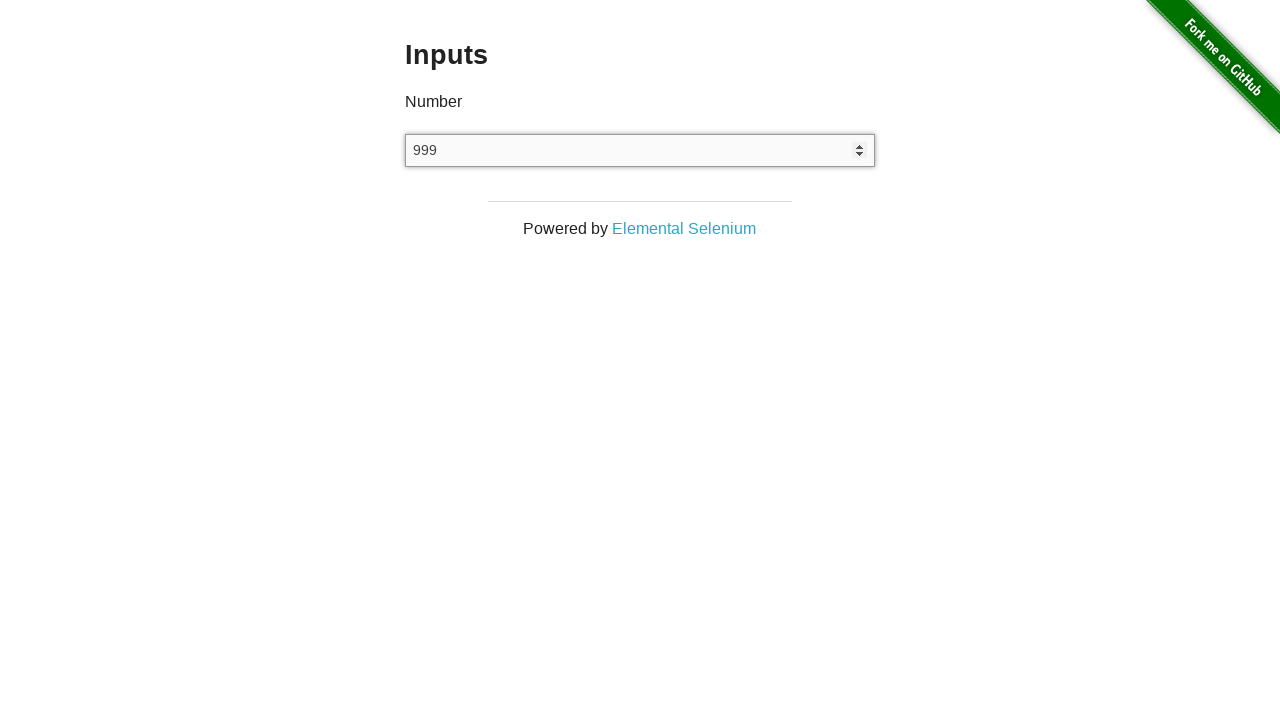